Tests checking a todo item checkbox to verify it gets marked as done with strikethrough styling

Starting URL: https://crossbrowsertesting.github.io/todo-app.html

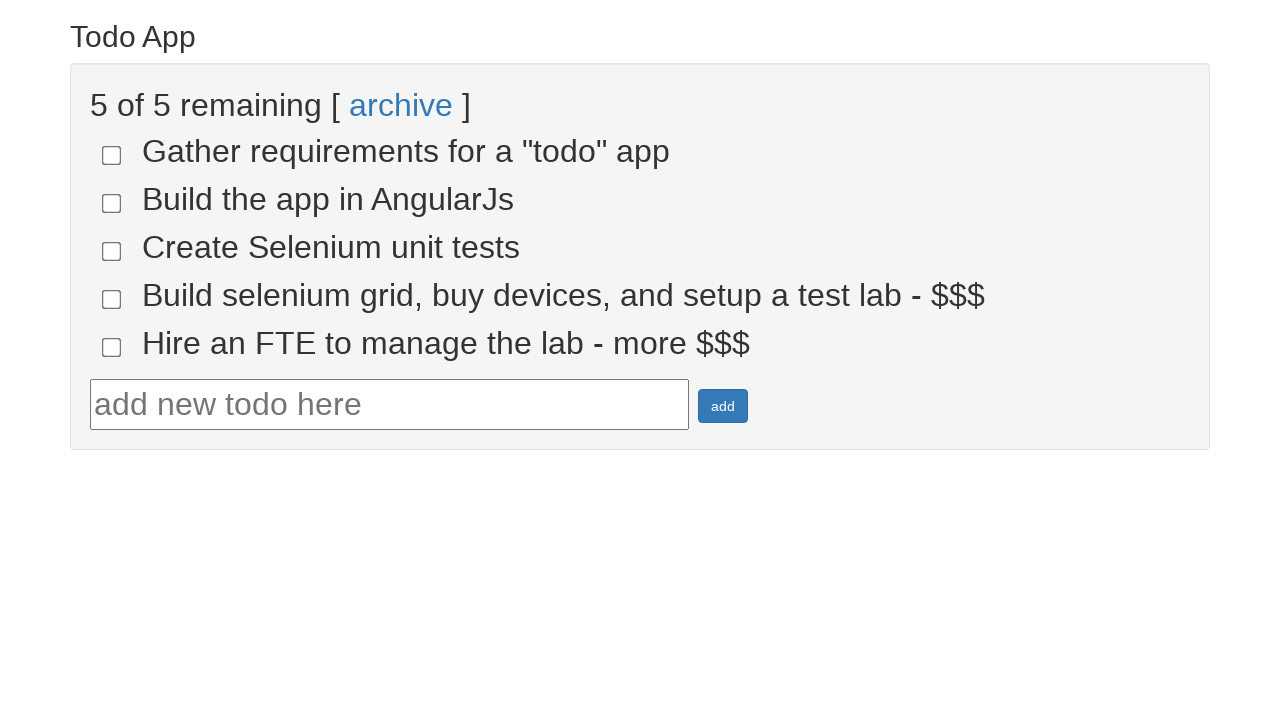

Clicked checkbox for first todo item to mark as done at (112, 155) on [name='todo-1']
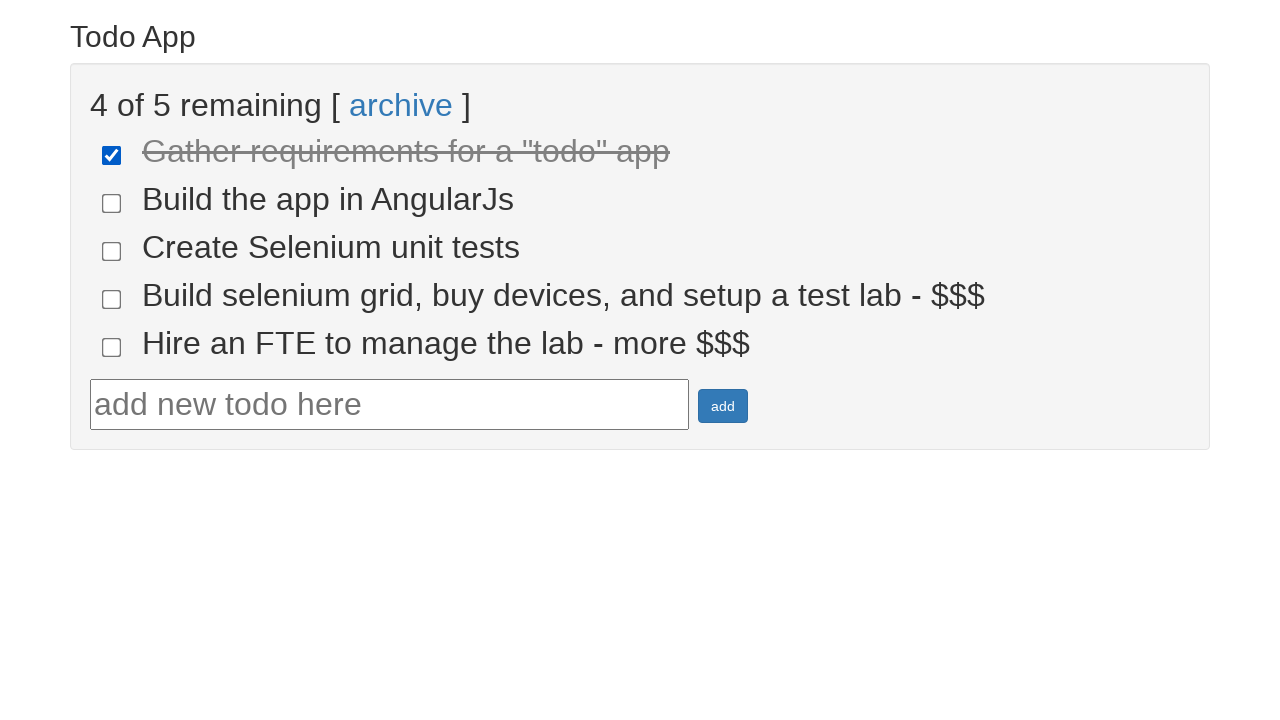

Verified todo item marked as done with strikethrough styling
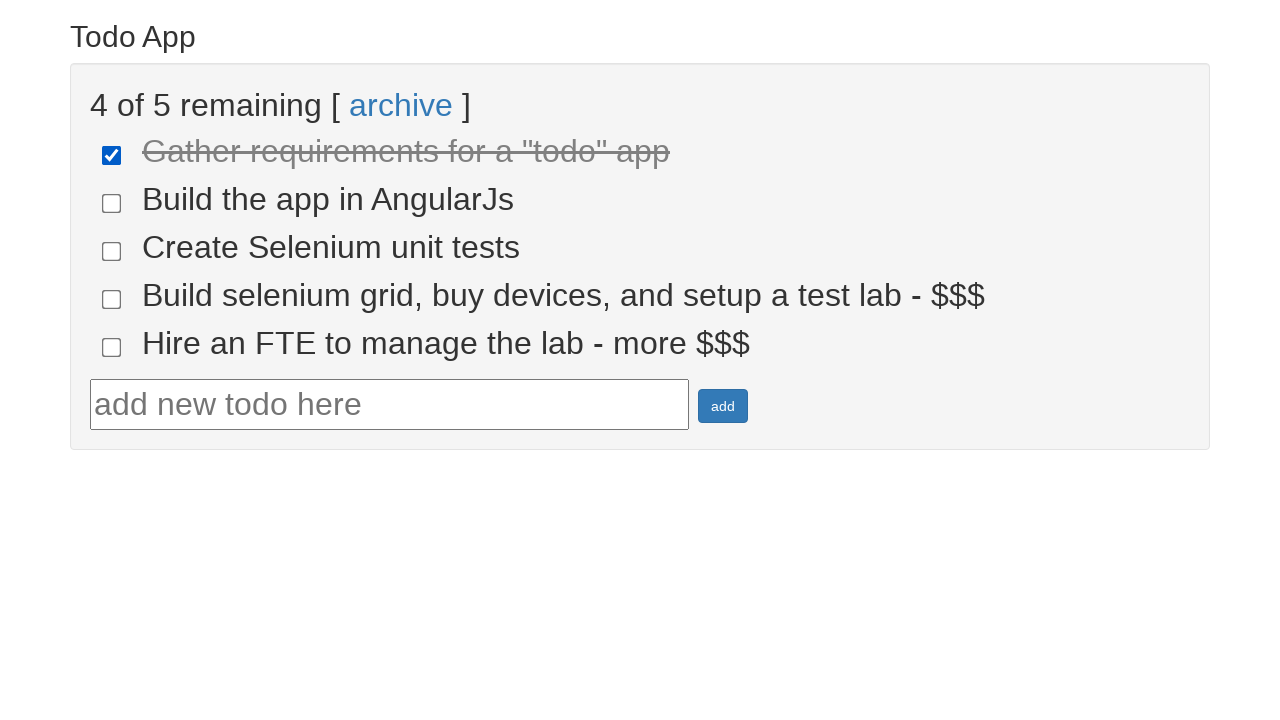

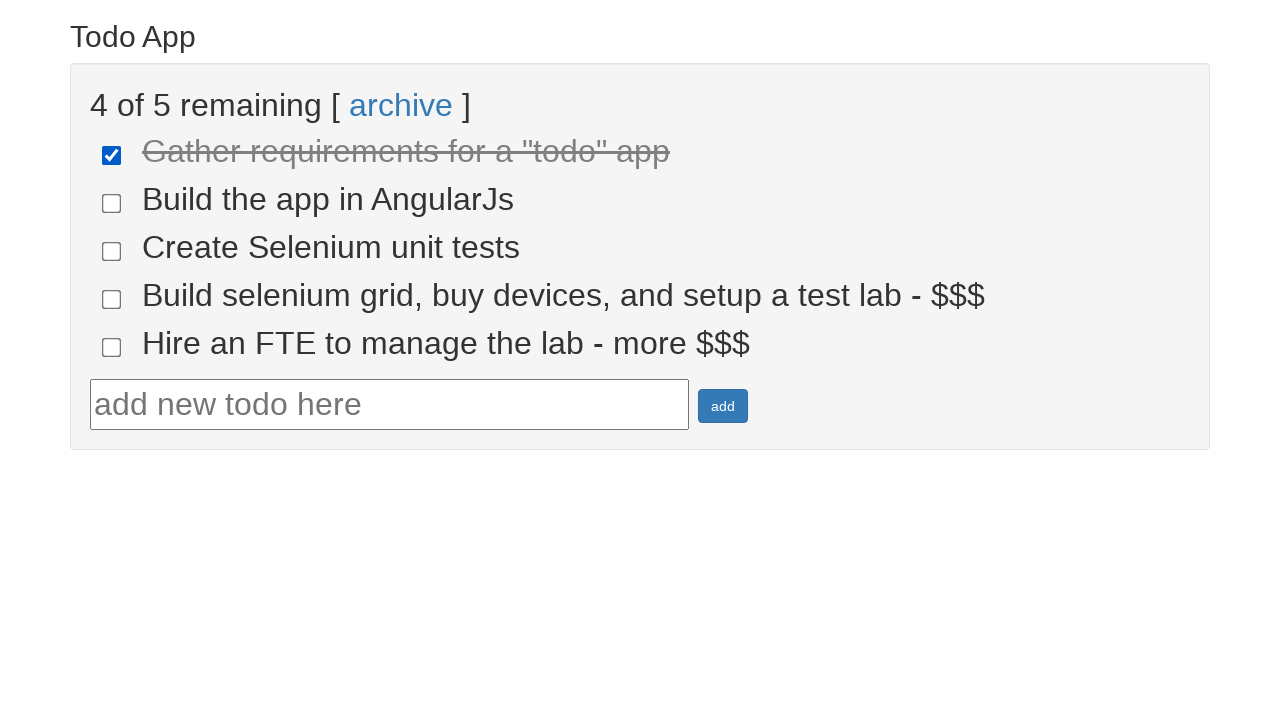